Tests browser window resizing functionality by setting the window to a specific dimension (800x700) and verifying the size change.

Starting URL: https://opensource-demo.orangehrmlive.com/web/index.php/auth/login

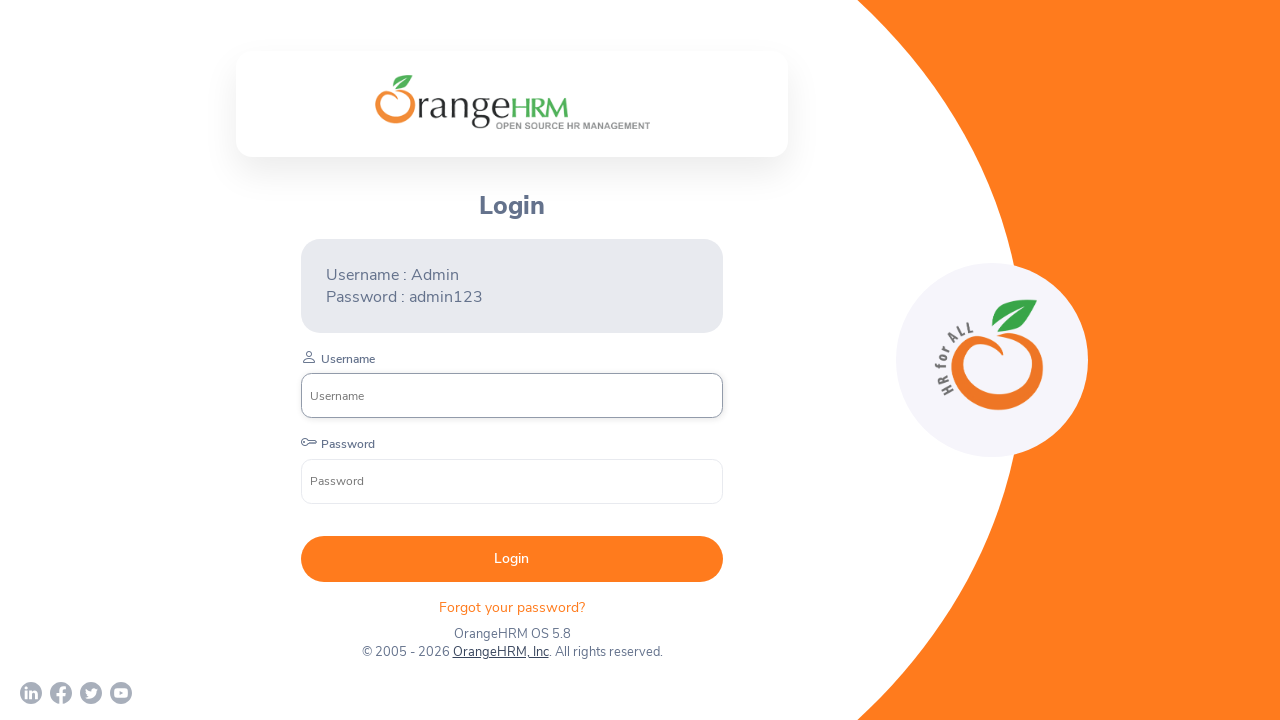

Page loaded with domcontentloaded state
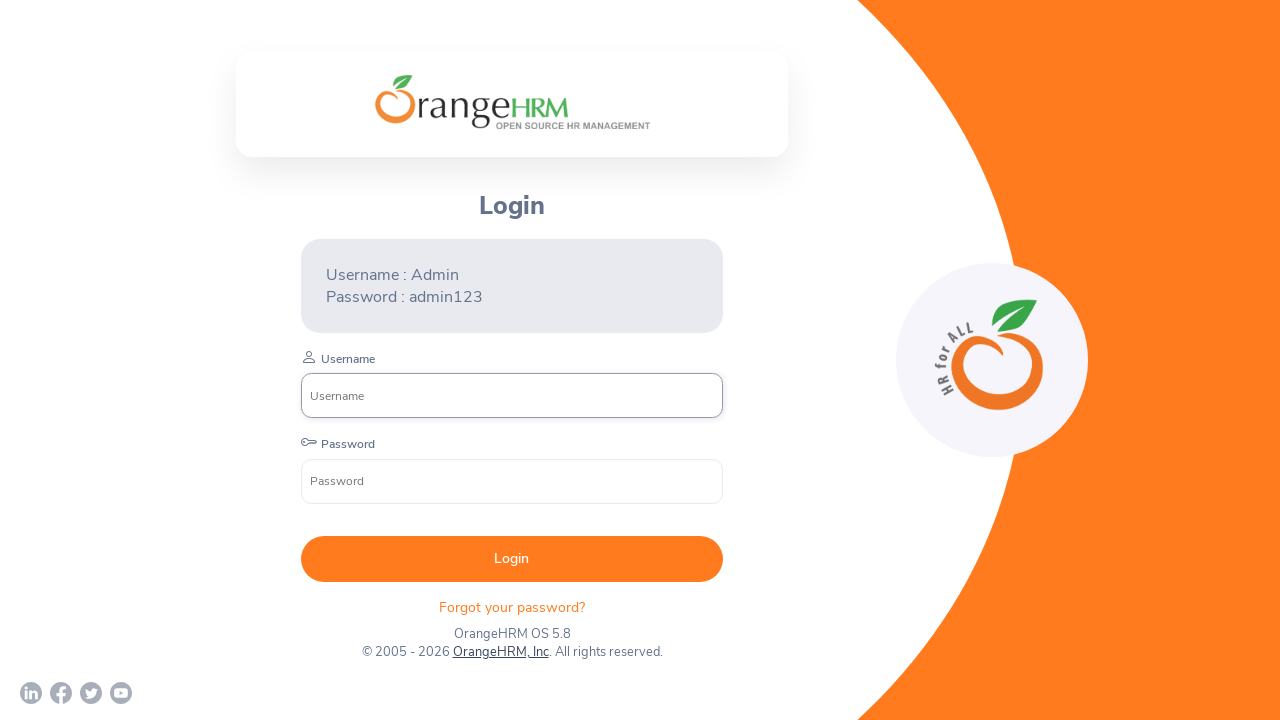

Browser window resized to 800x700
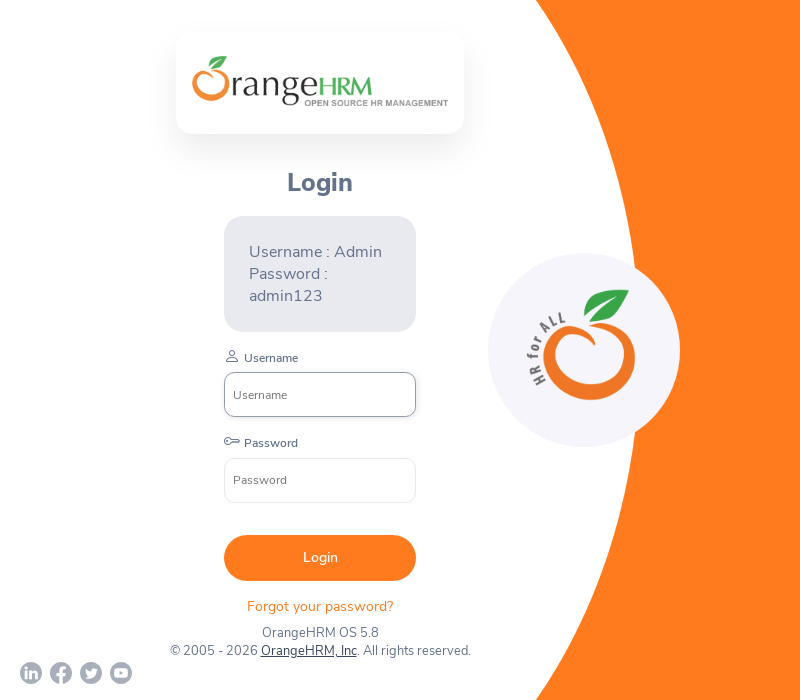

Waited 1 second to observe size change
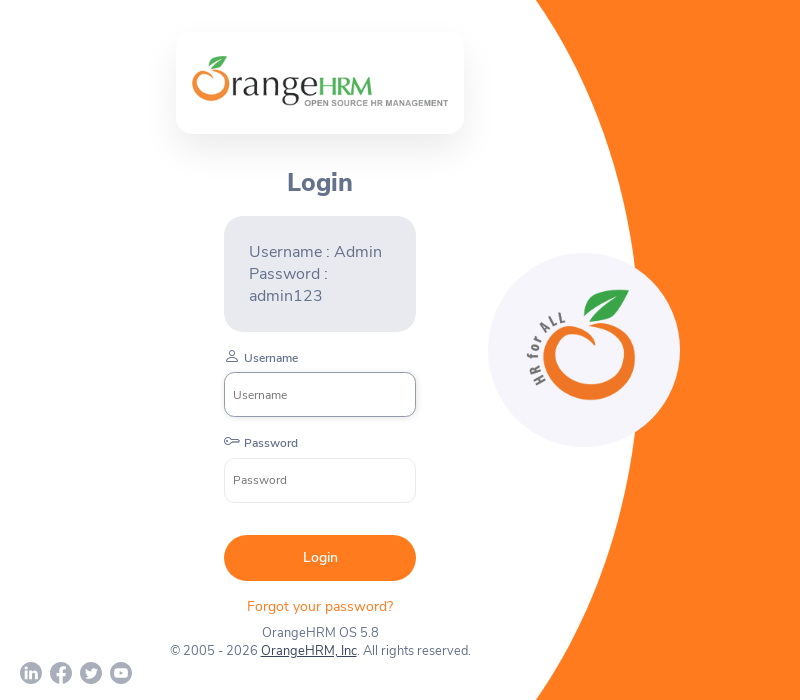

Verified window size: {'width': 800, 'height': 700}
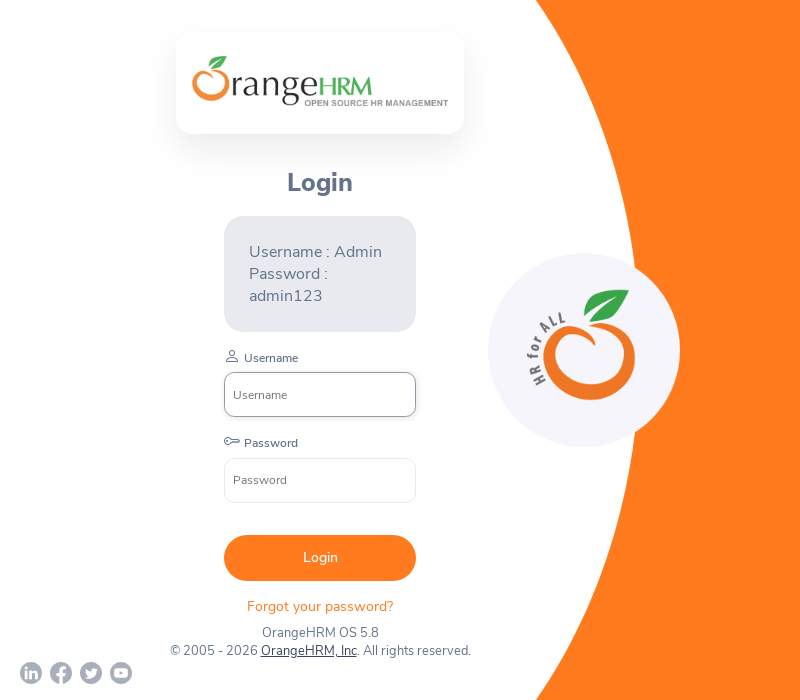

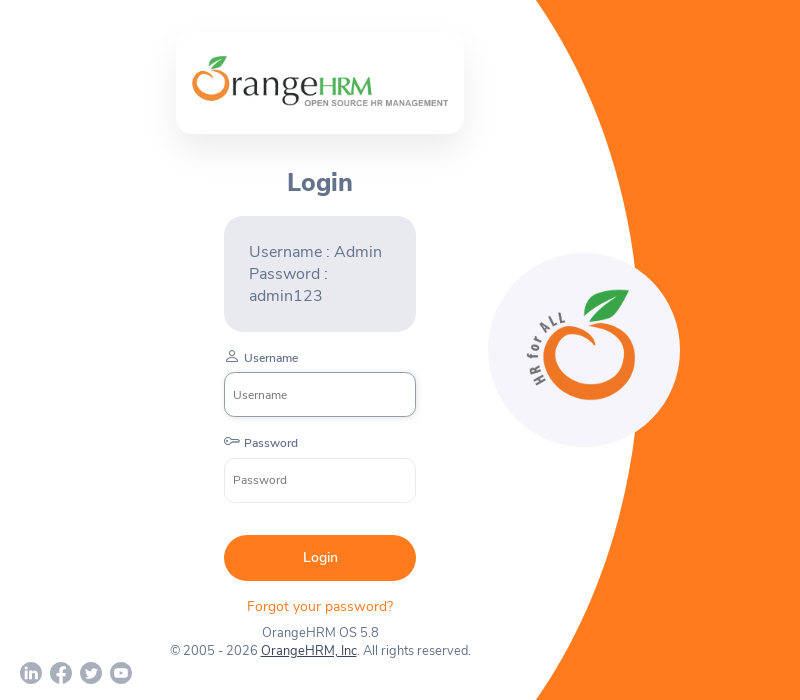